Tests drag and drop functionality by dragging an element and dropping it onto a target area

Starting URL: https://www.qa-practice.com/elements/dragndrop/boxes

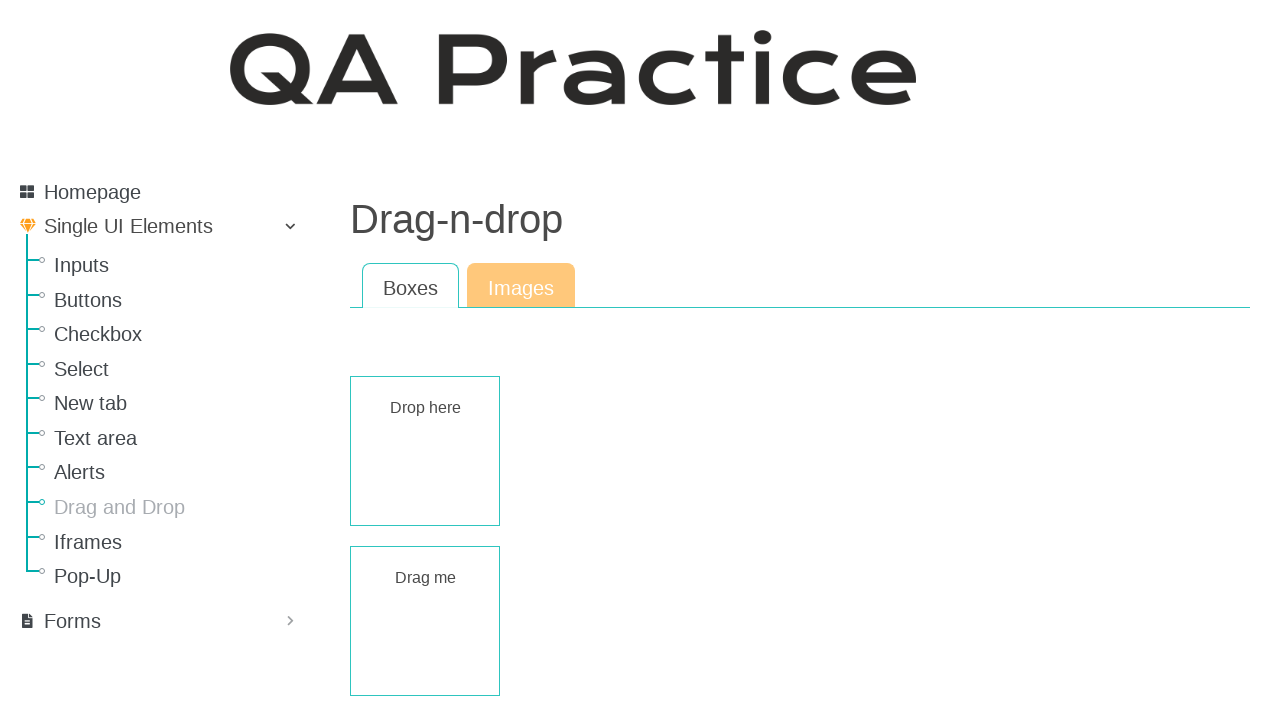

Navigated to drag and drop practice page
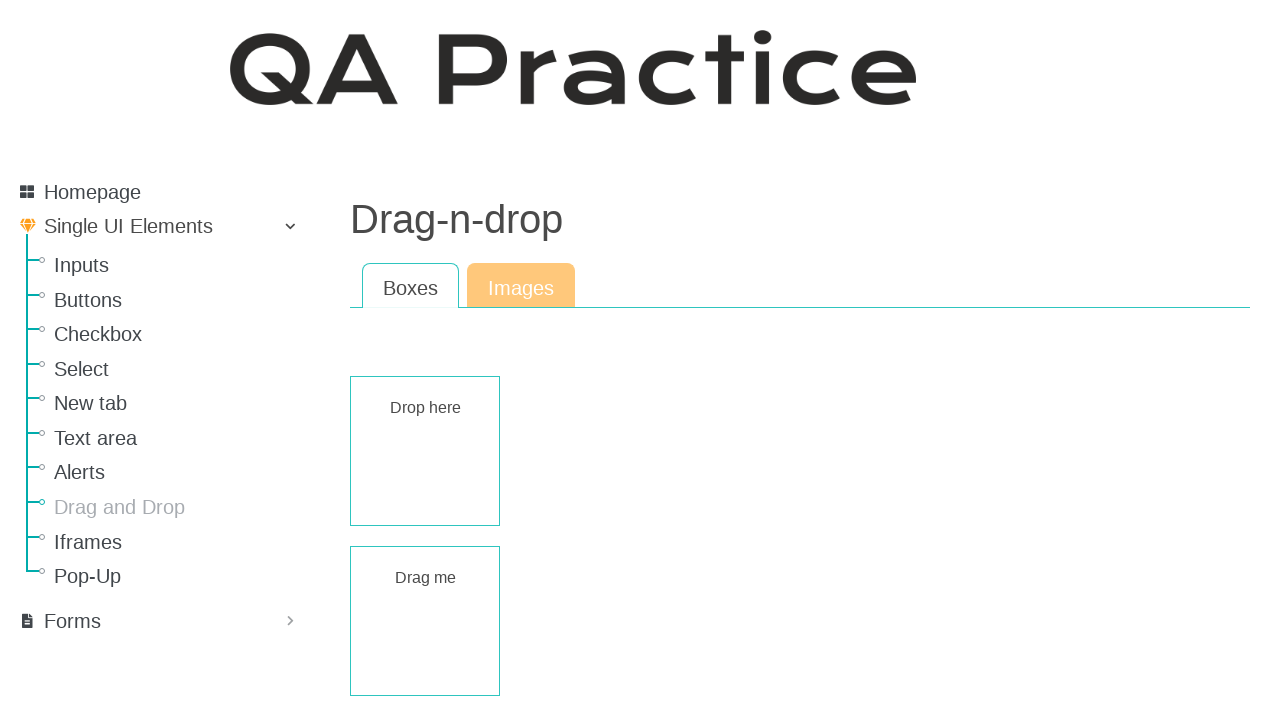

Dragged element with ID 'rect-draggable' and dropped it onto target area with ID 'rect-droppable' at (425, 451)
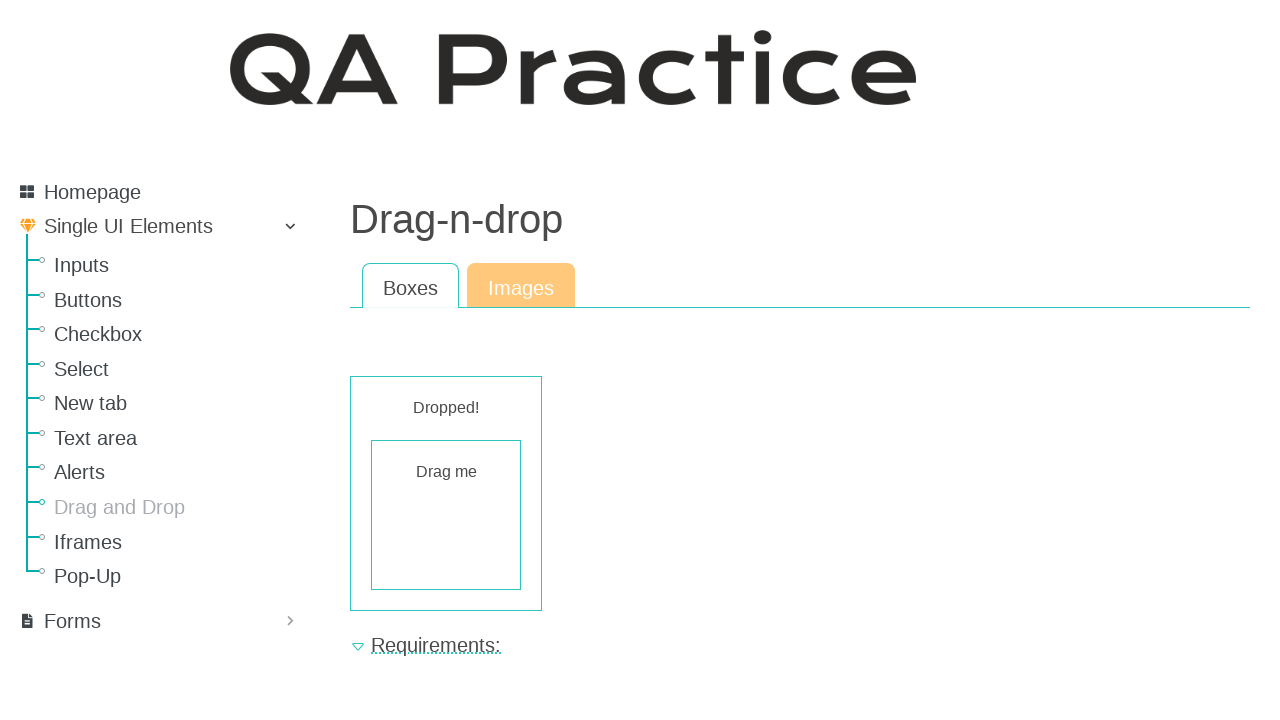

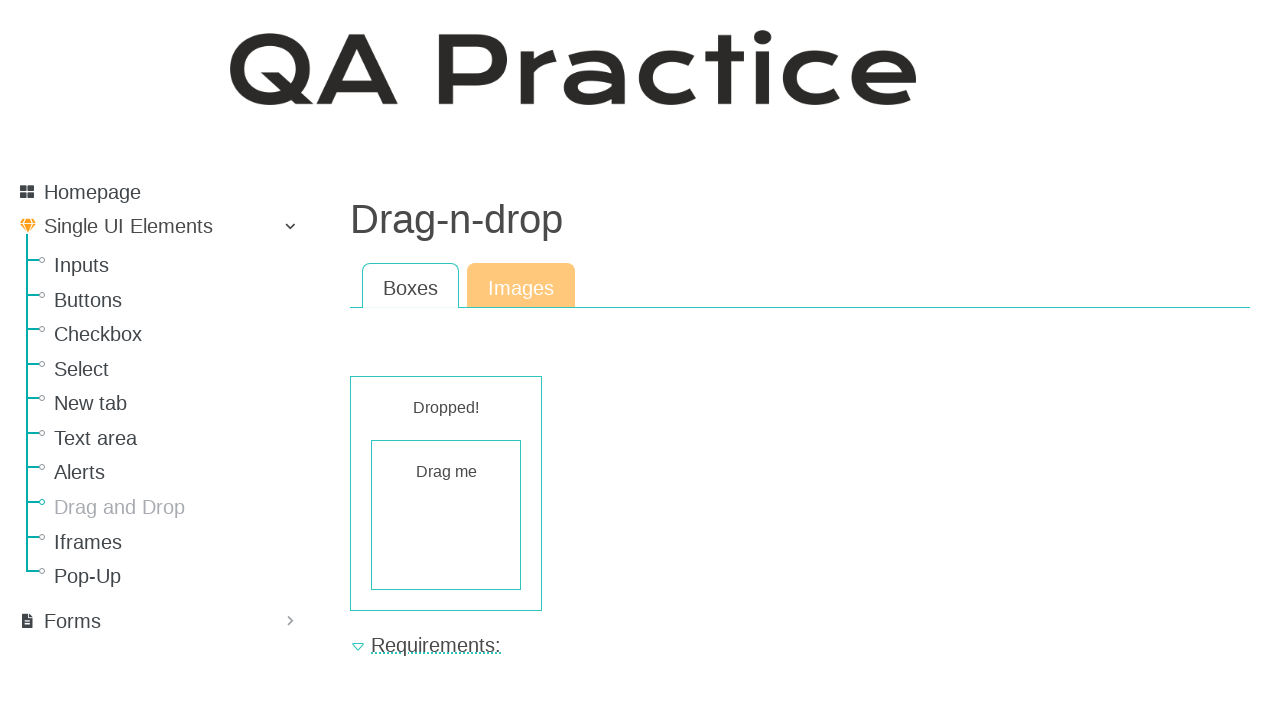